Tests dismissing a JavaScript confirm dialog by clicking a button that triggers a confirm, then dismissing it and verifying the result shows "Cancel".

Starting URL: https://automationfc.github.io/basic-form/index.html

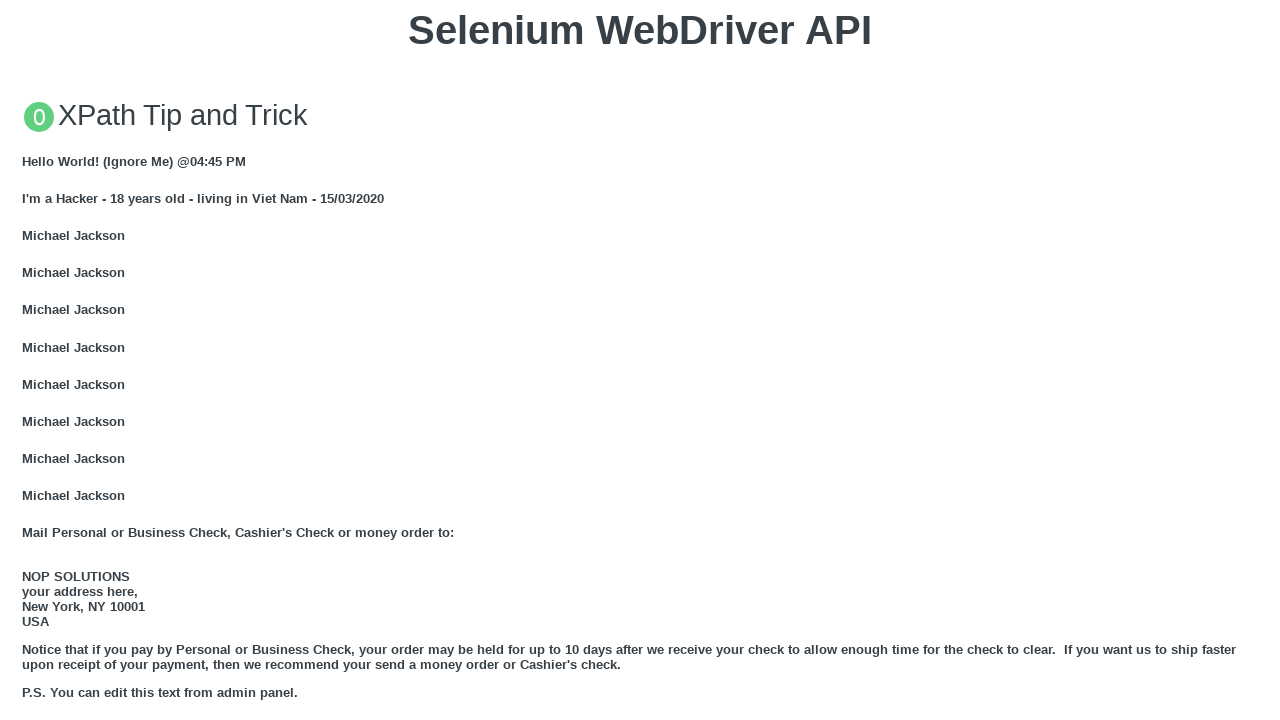

Set up dialog handler to dismiss confirm dialog
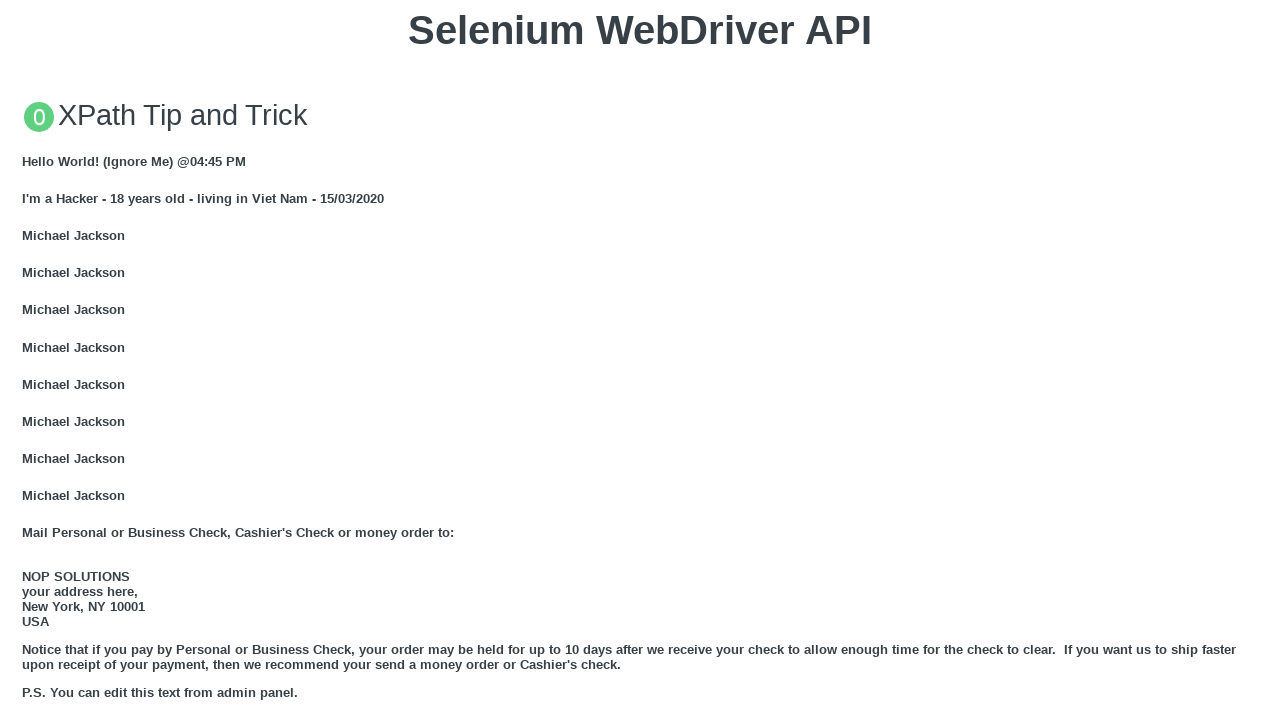

Clicked button to trigger JS Confirm dialog at (640, 360) on xpath=//button[text()='Click for JS Confirm']
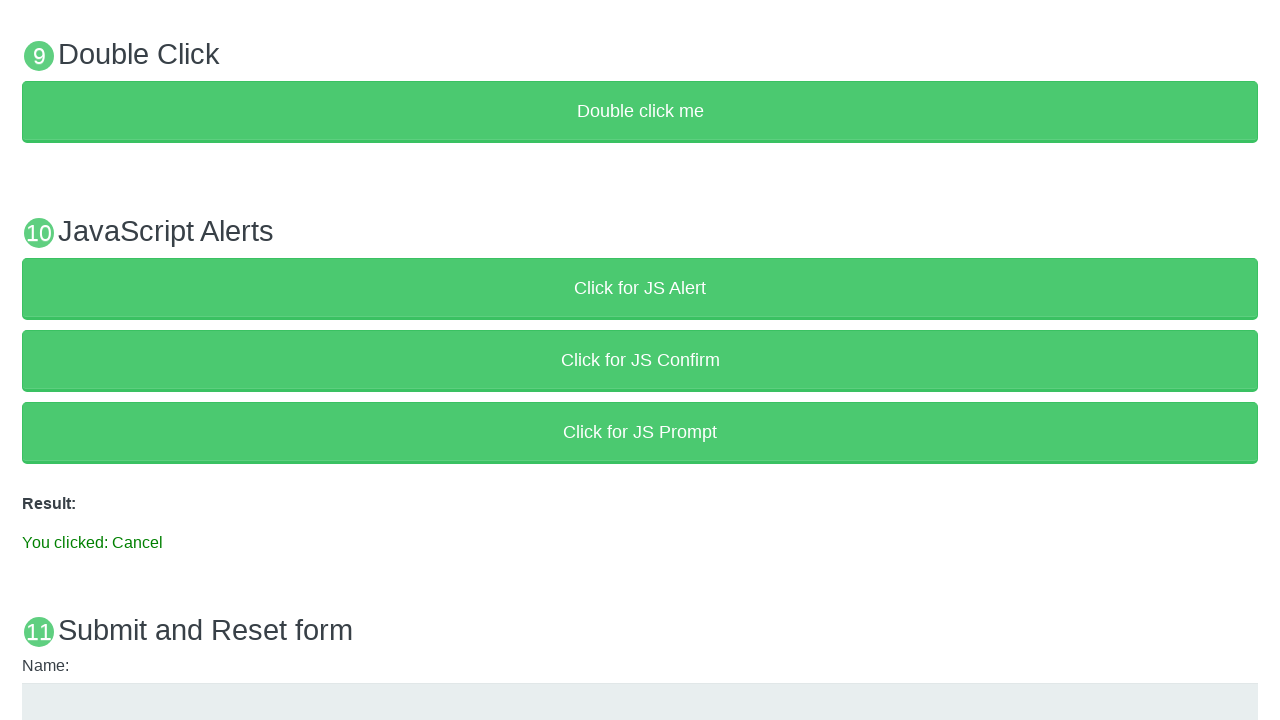

Result element loaded after dialog dismissal
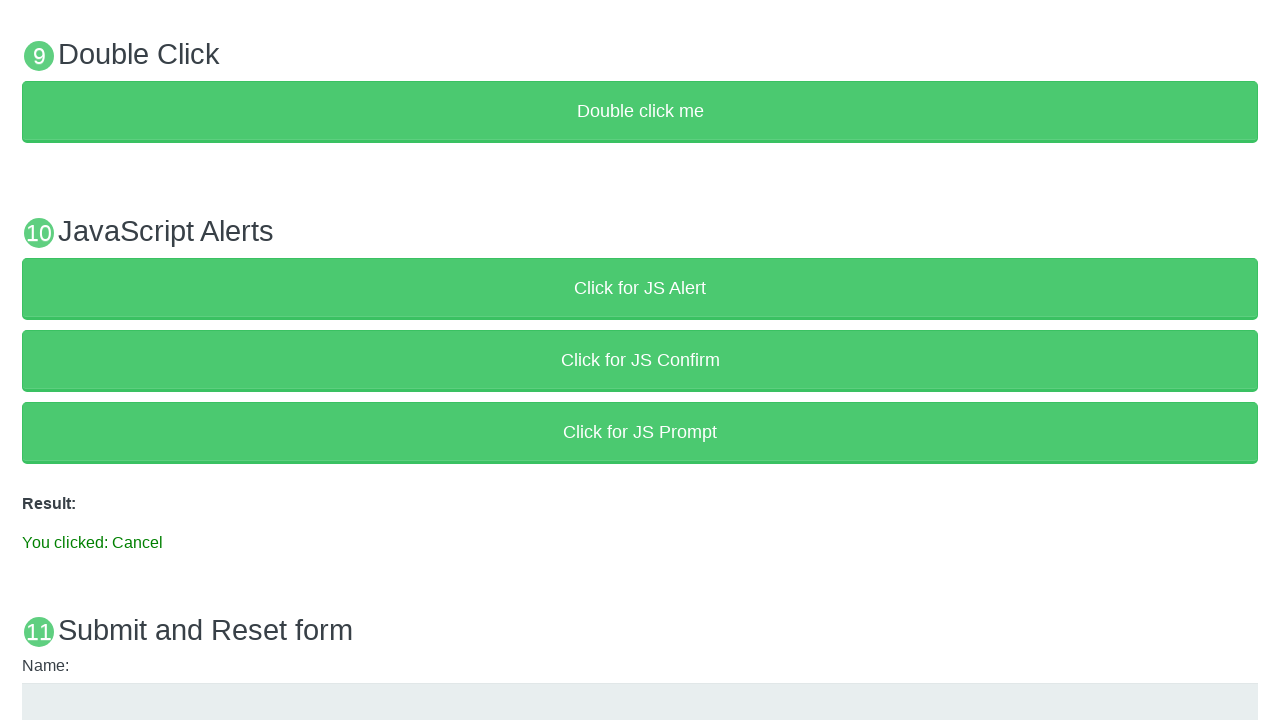

Verified result text shows 'You clicked: Cancel'
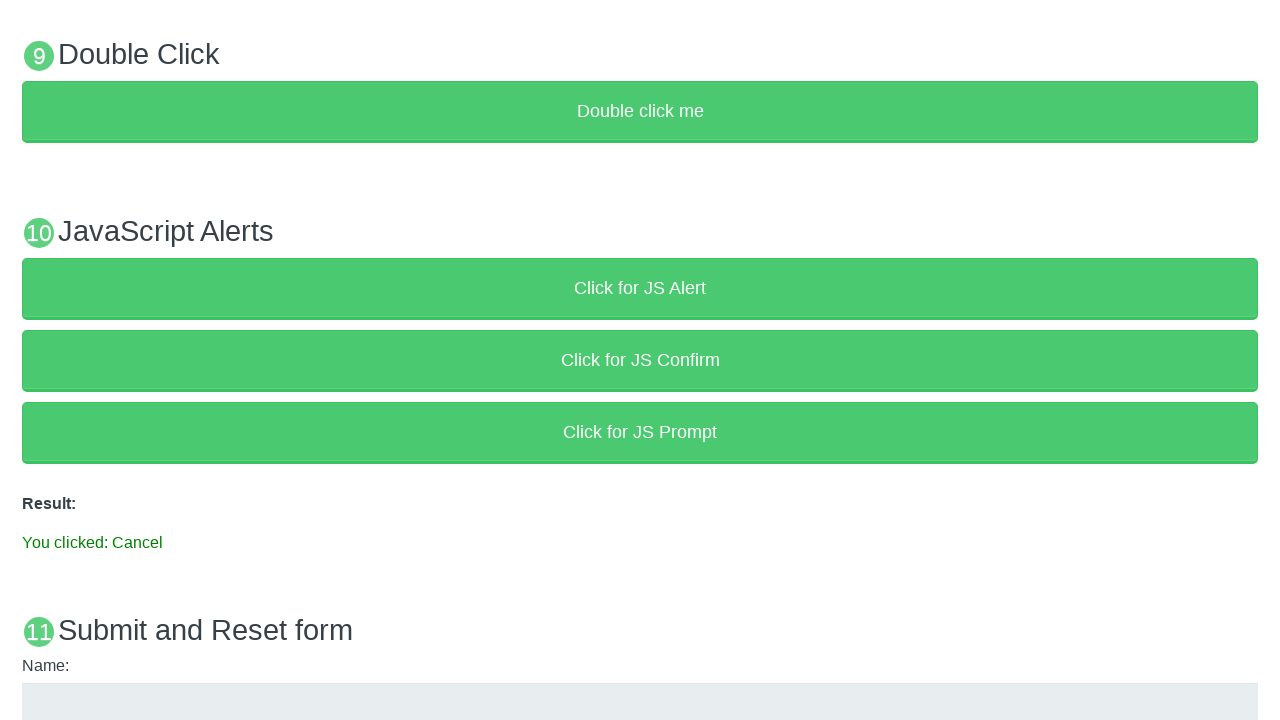

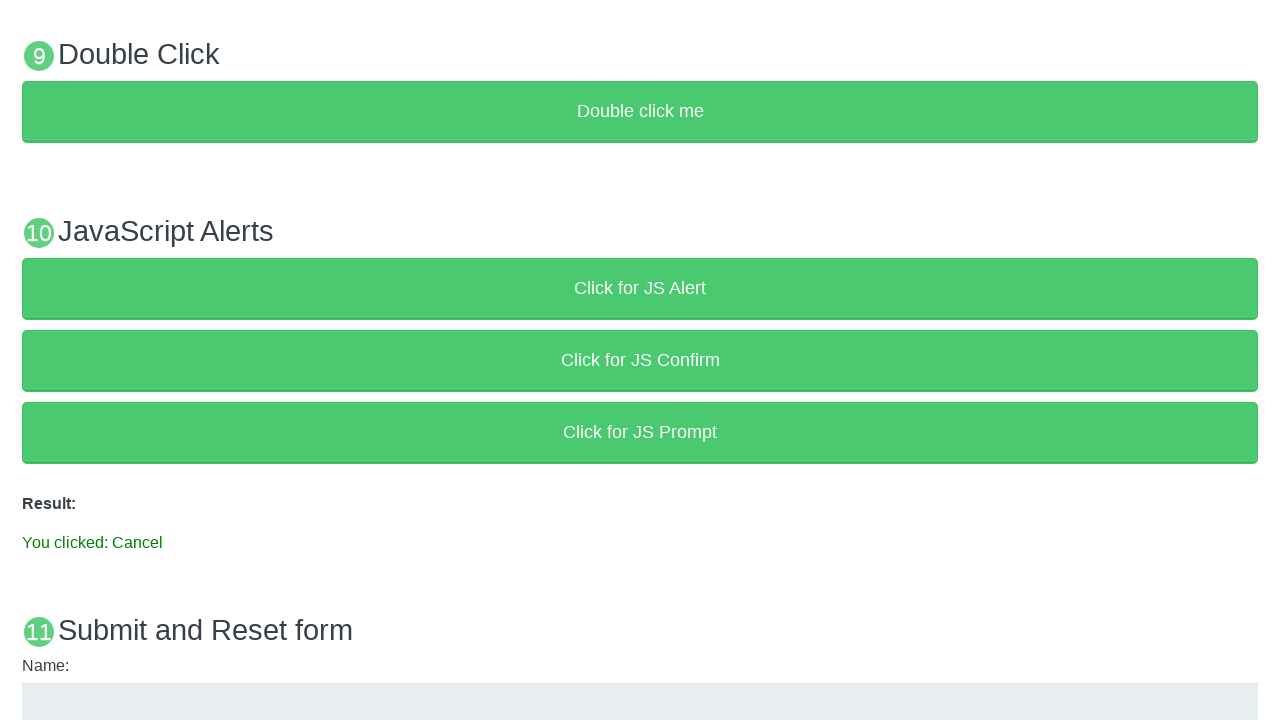